Tests drag and drop functionality on jQuery UI demo site by clicking on the Draggable link and dragging an element

Starting URL: http://www.jqueryui.com/

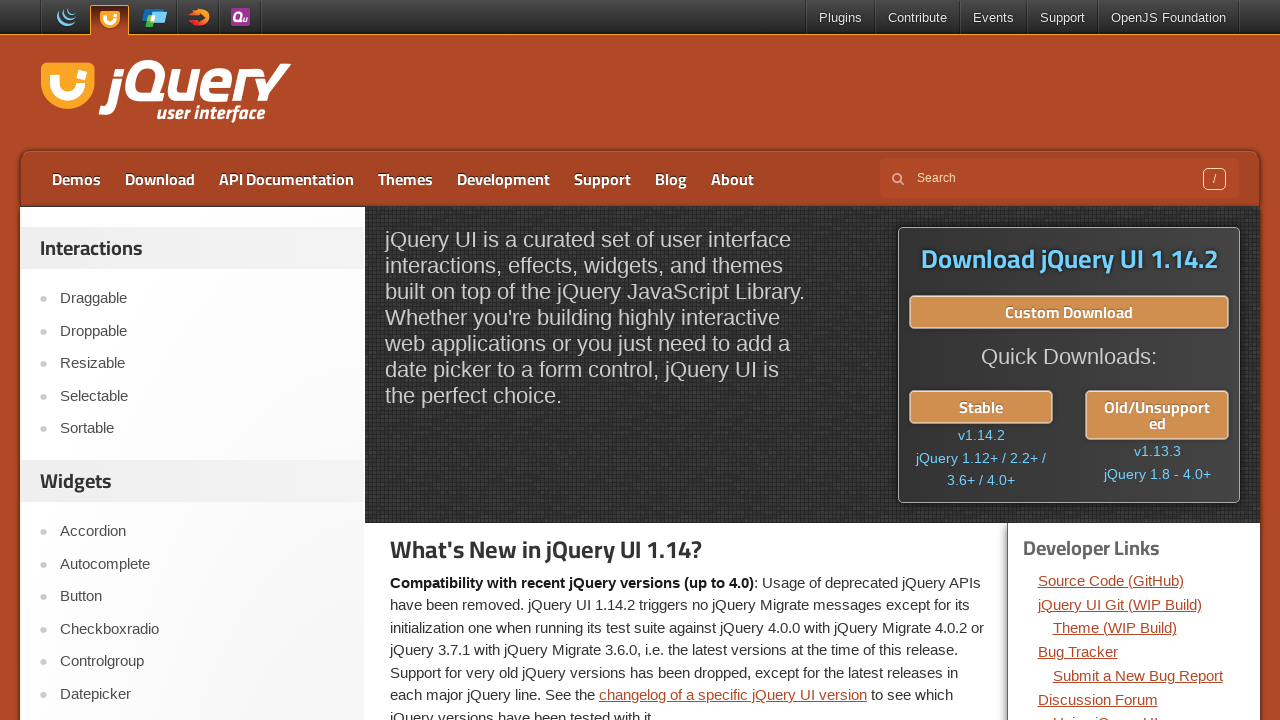

Clicked on Draggable link to navigate to jQuery UI demo at (202, 299) on text=Draggable
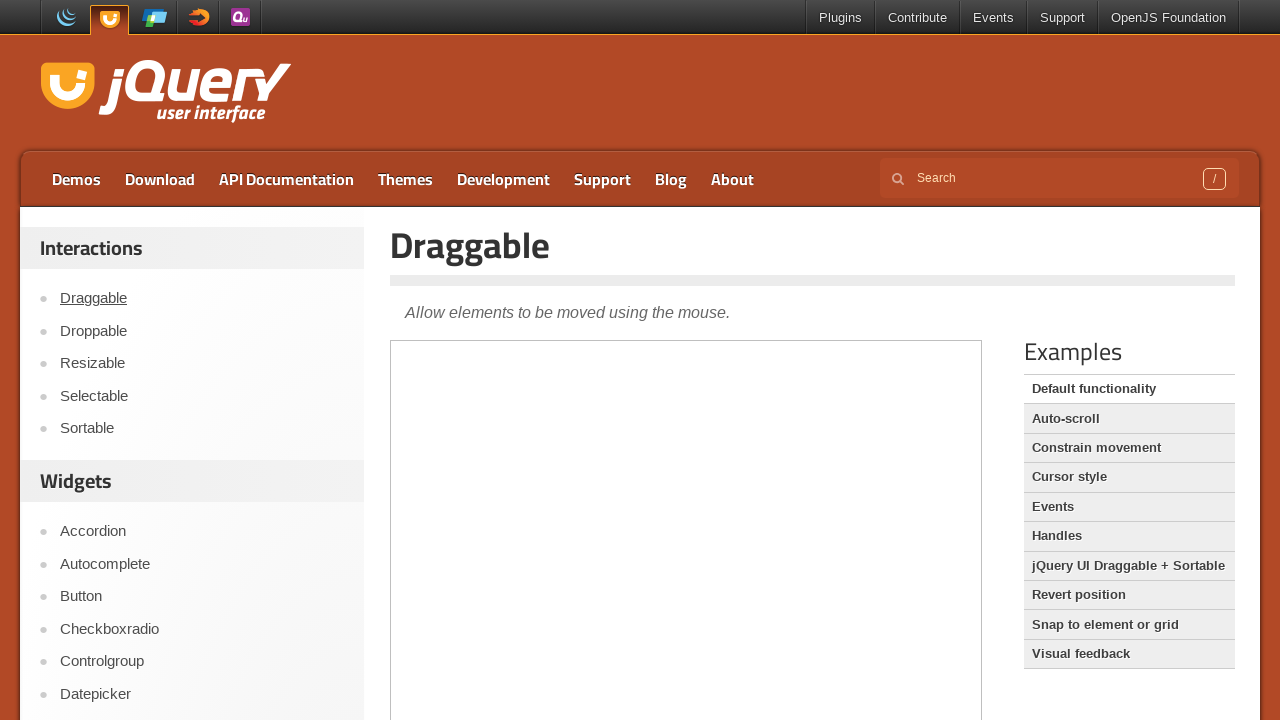

Demo iframe loaded
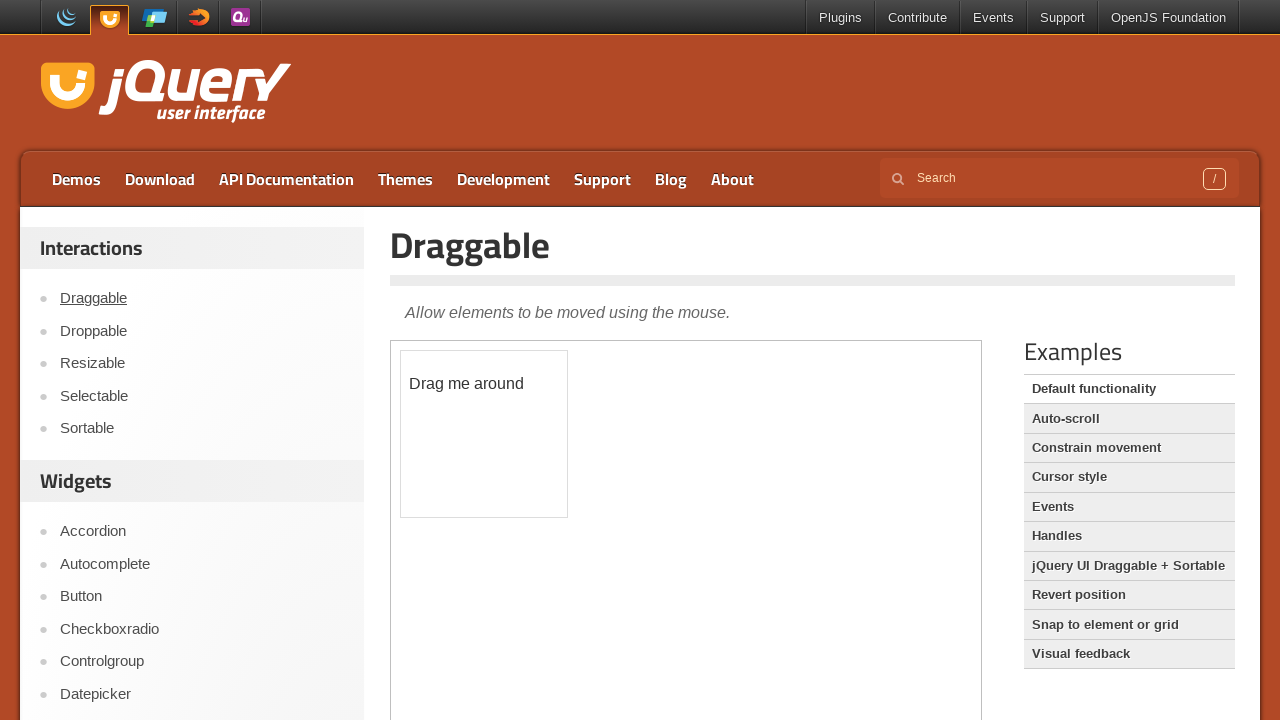

Located and switched to demo iframe
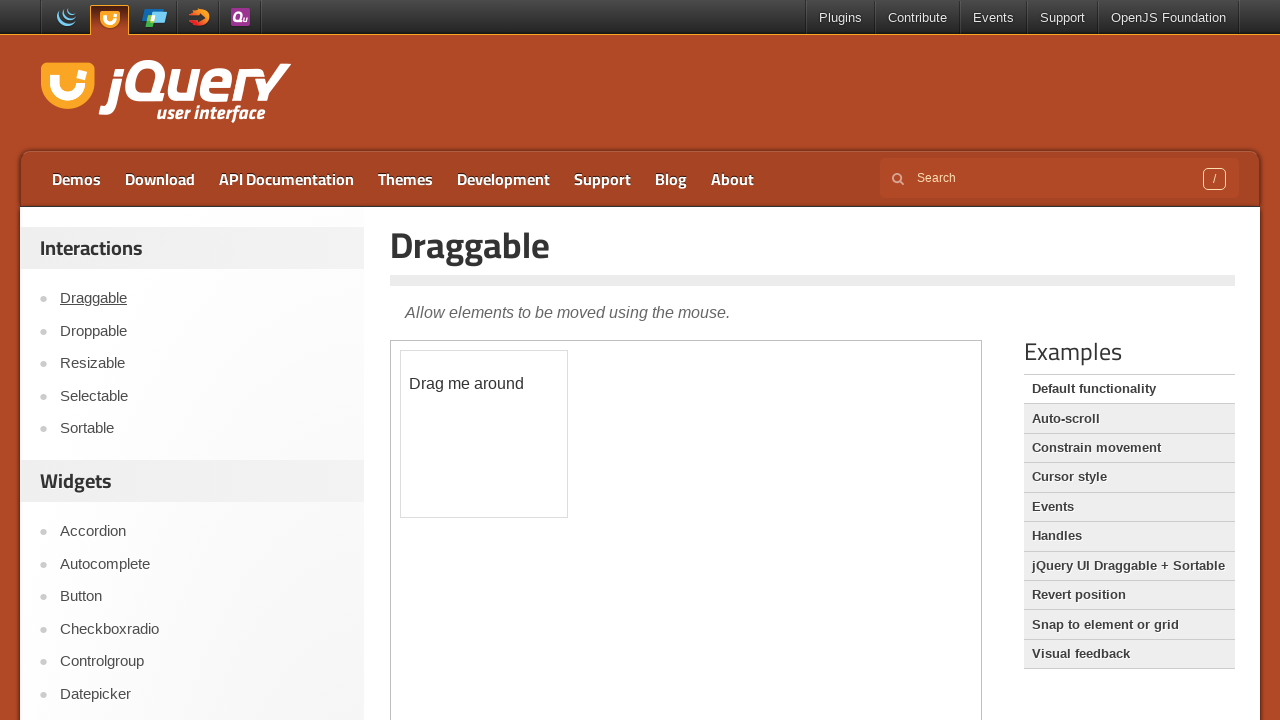

Located draggable element with ID 'draggable'
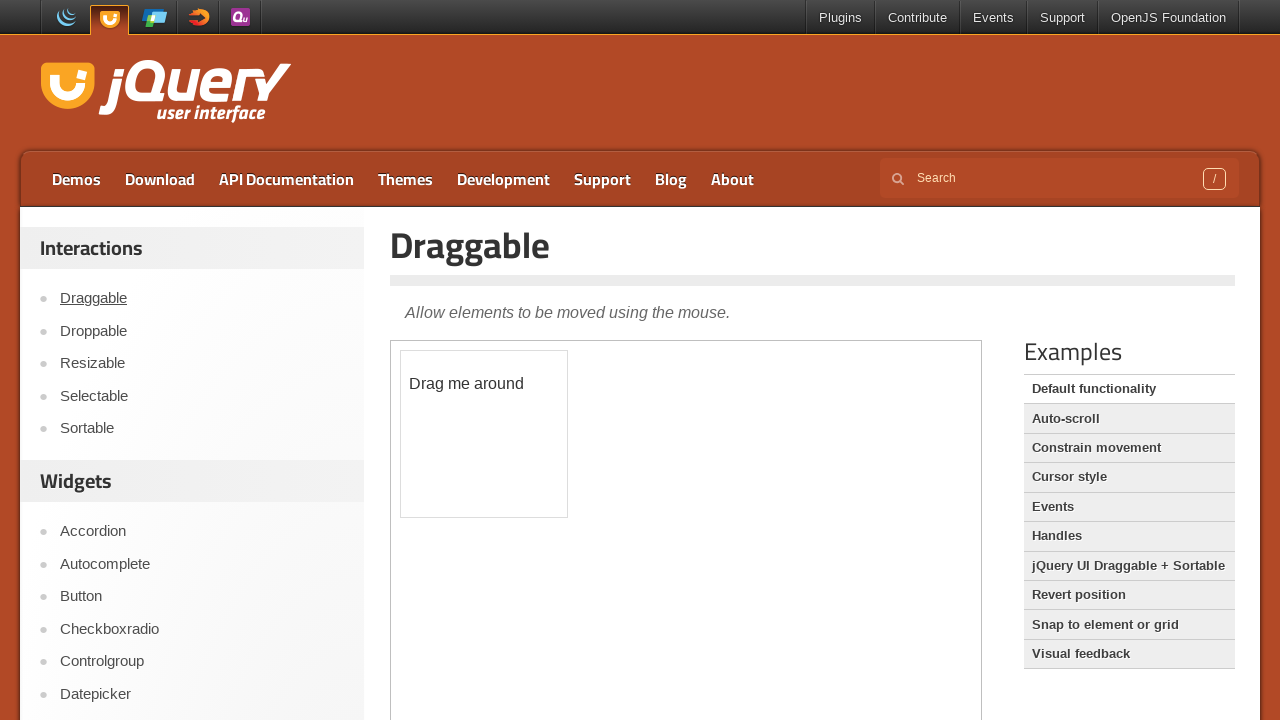

Dragged element 100 pixels right and 100 pixels down at (501, 451)
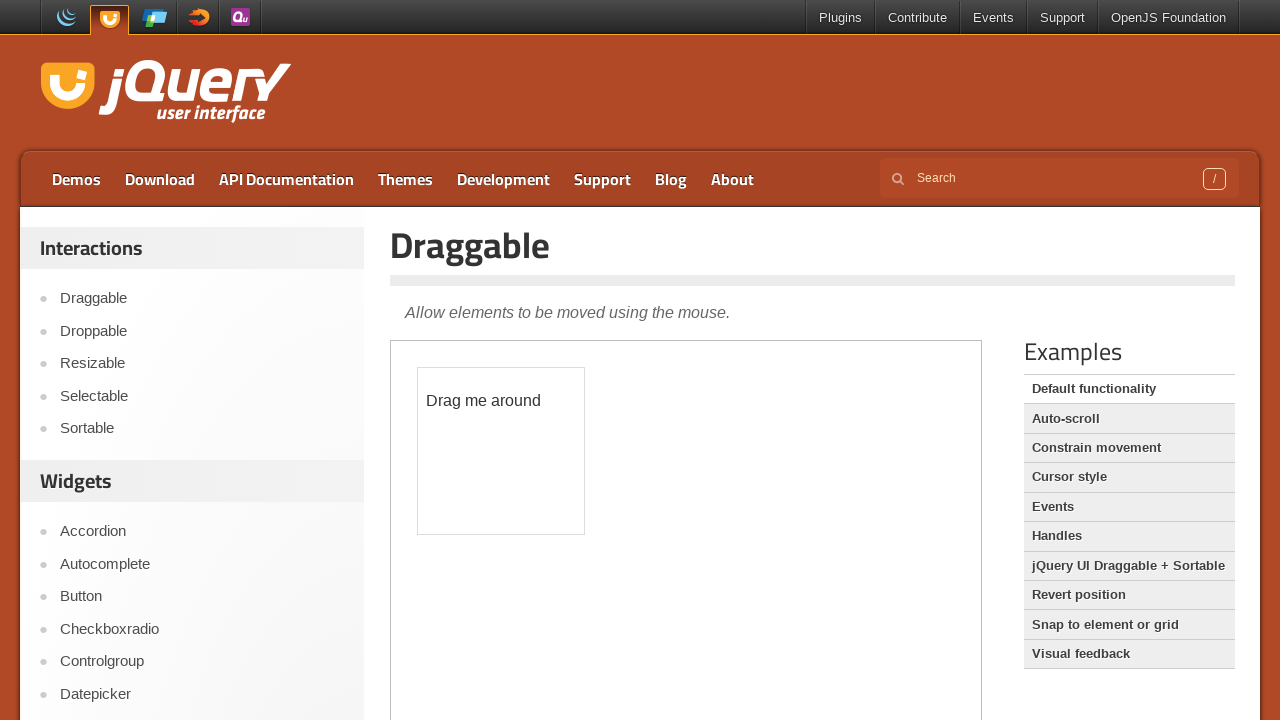

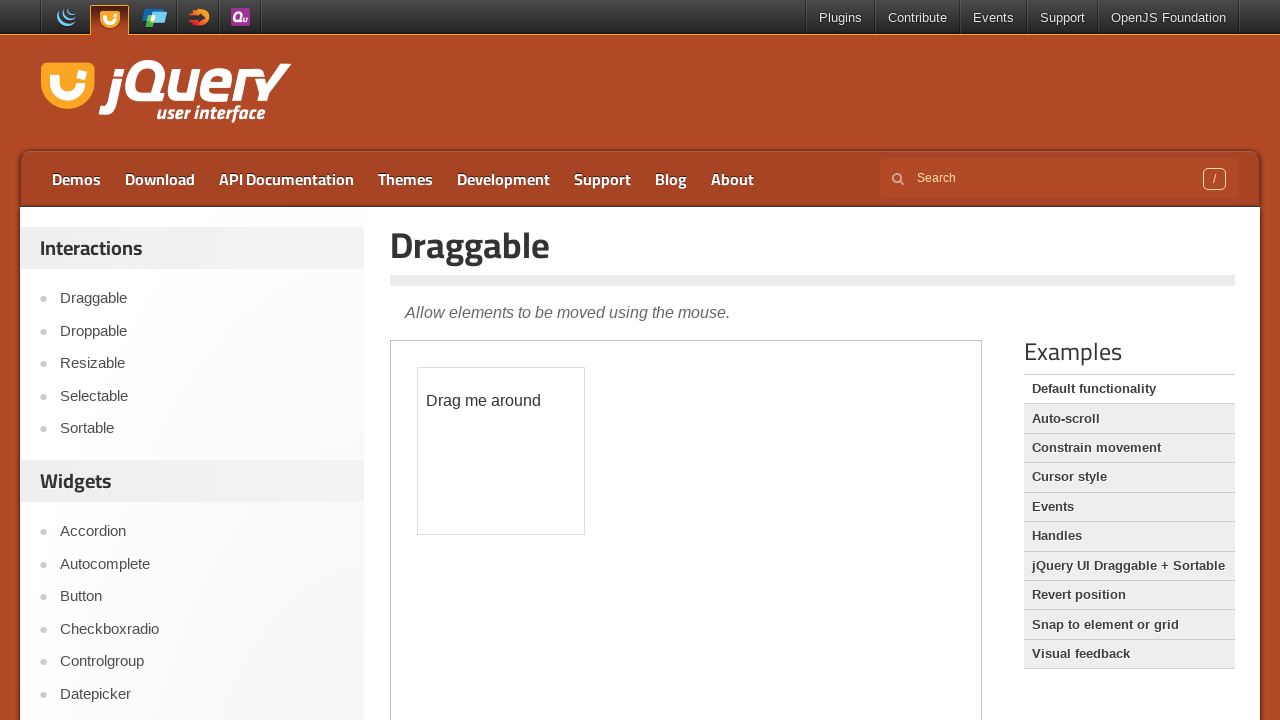